Tests iframe interaction by switching to an iframe on W3Schools tryit page and clicking a button within the iframe

Starting URL: https://www.w3schools.com/js/tryit.asp?filename=tryjs_myfirst

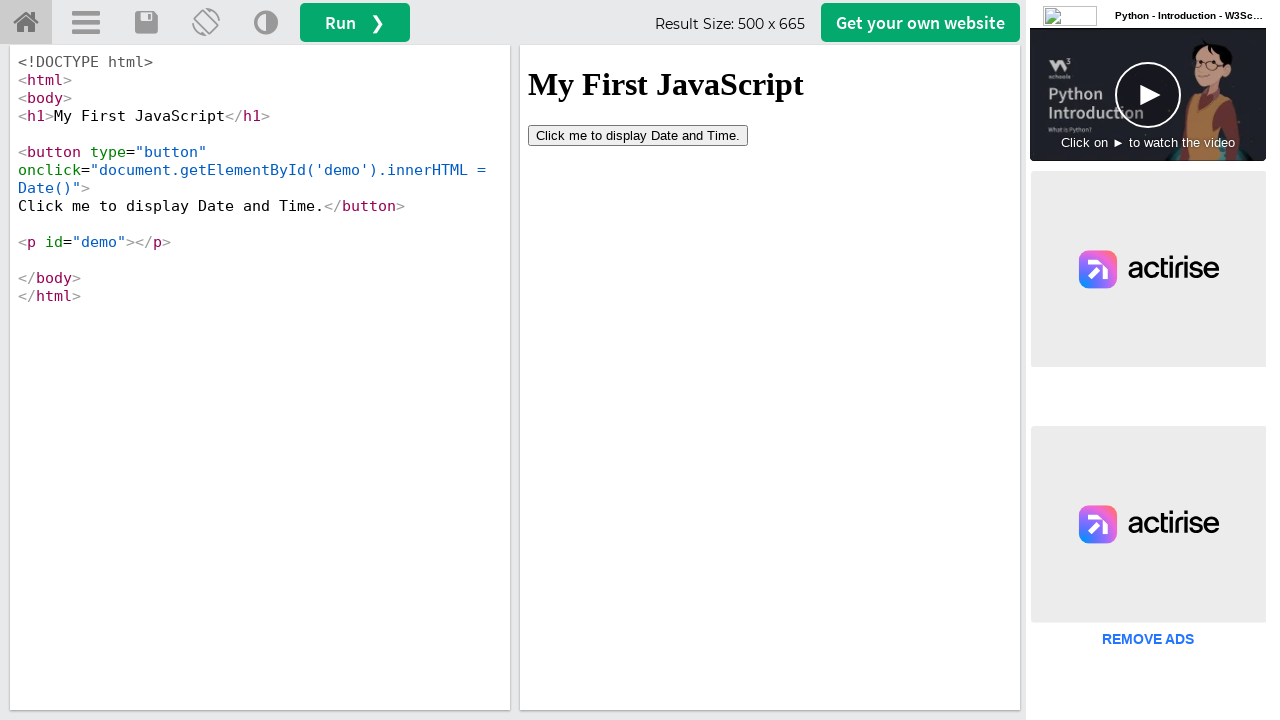

Located iframe with ID 'iframeResult'
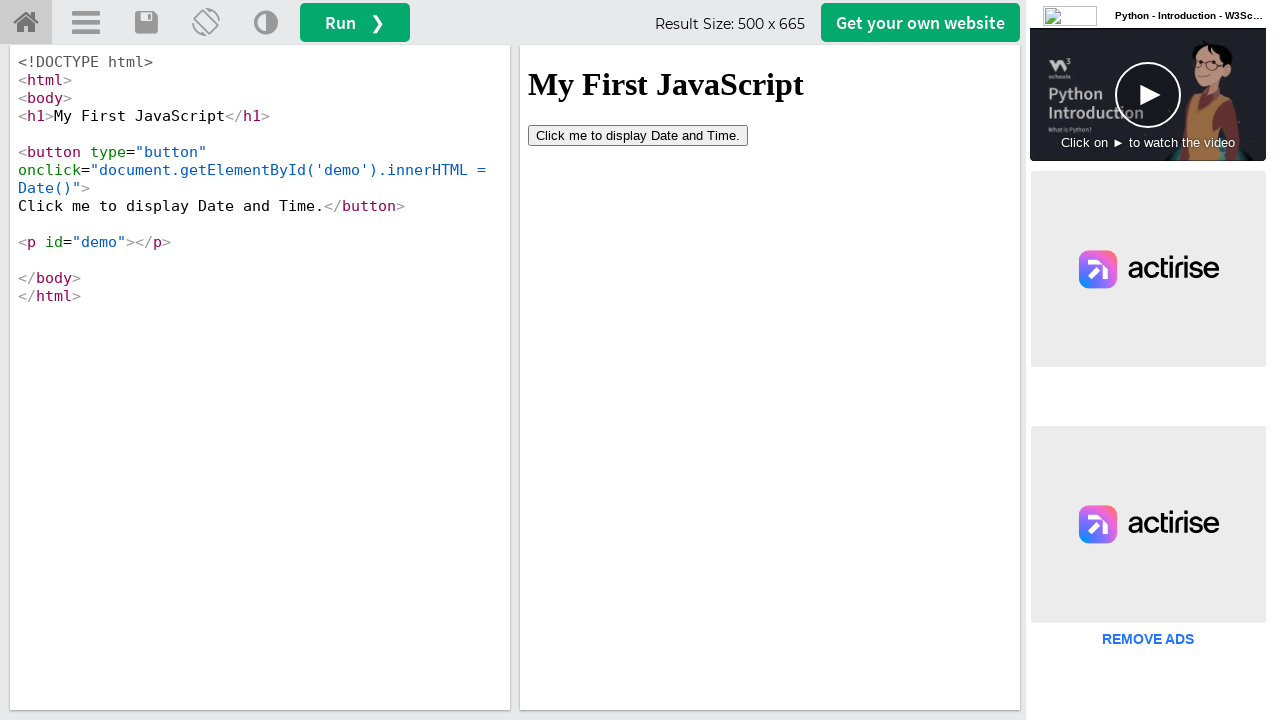

Clicked button within the iframe at (638, 135) on #iframeResult >> internal:control=enter-frame >> button[type='button']
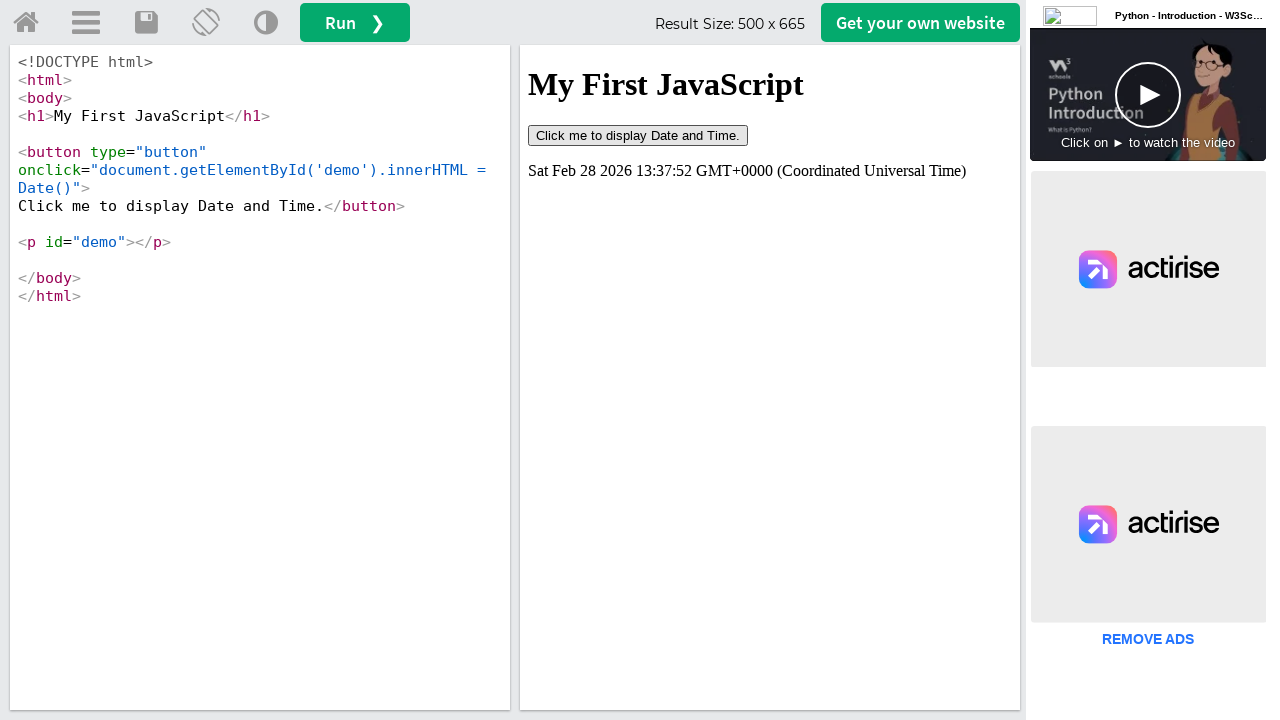

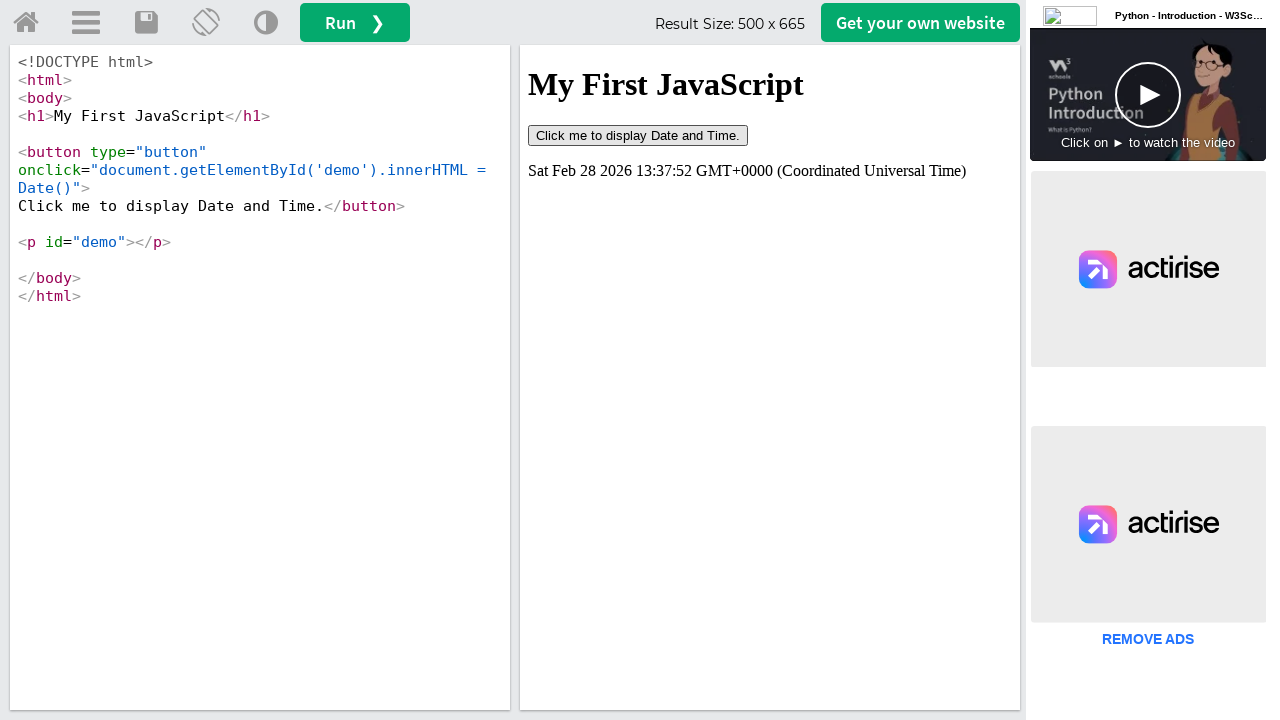